Tests interaction with a confirm JavaScript alert by clicking the trigger button and accepting the confirmation dialog.

Starting URL: https://v1.training-support.net/selenium/javascript-alerts

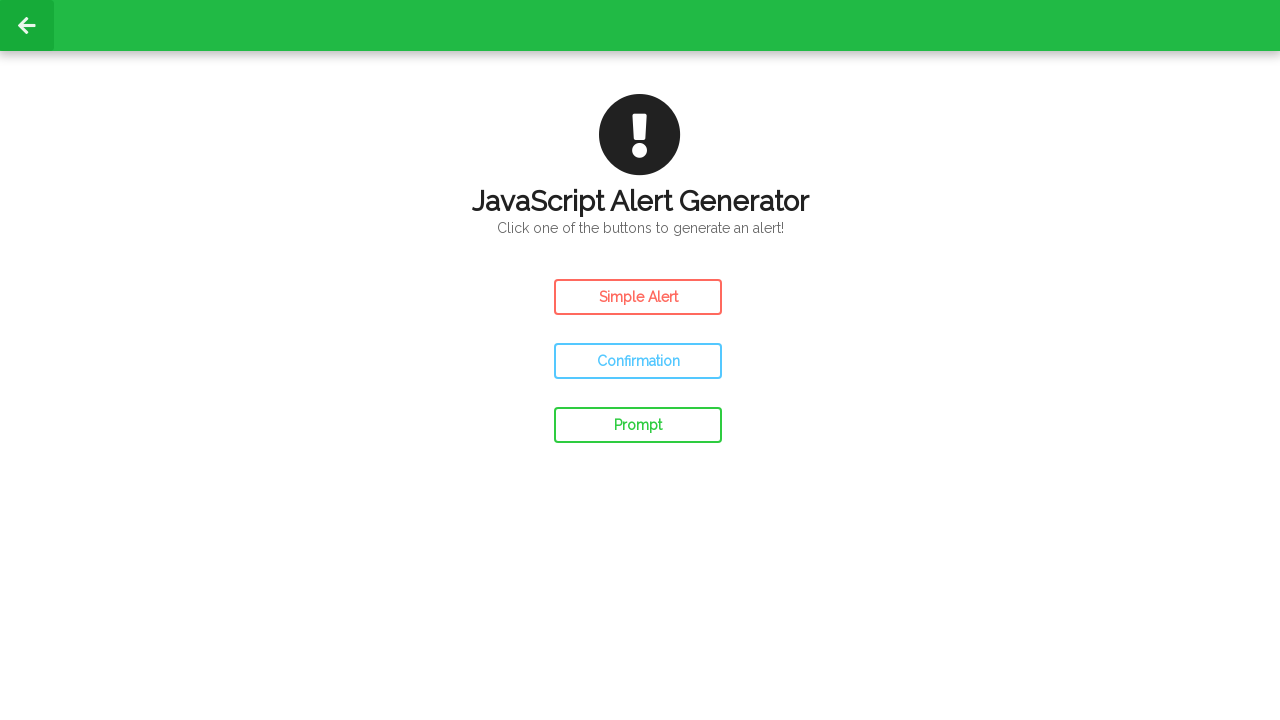

Set up dialog handler to accept confirm alerts
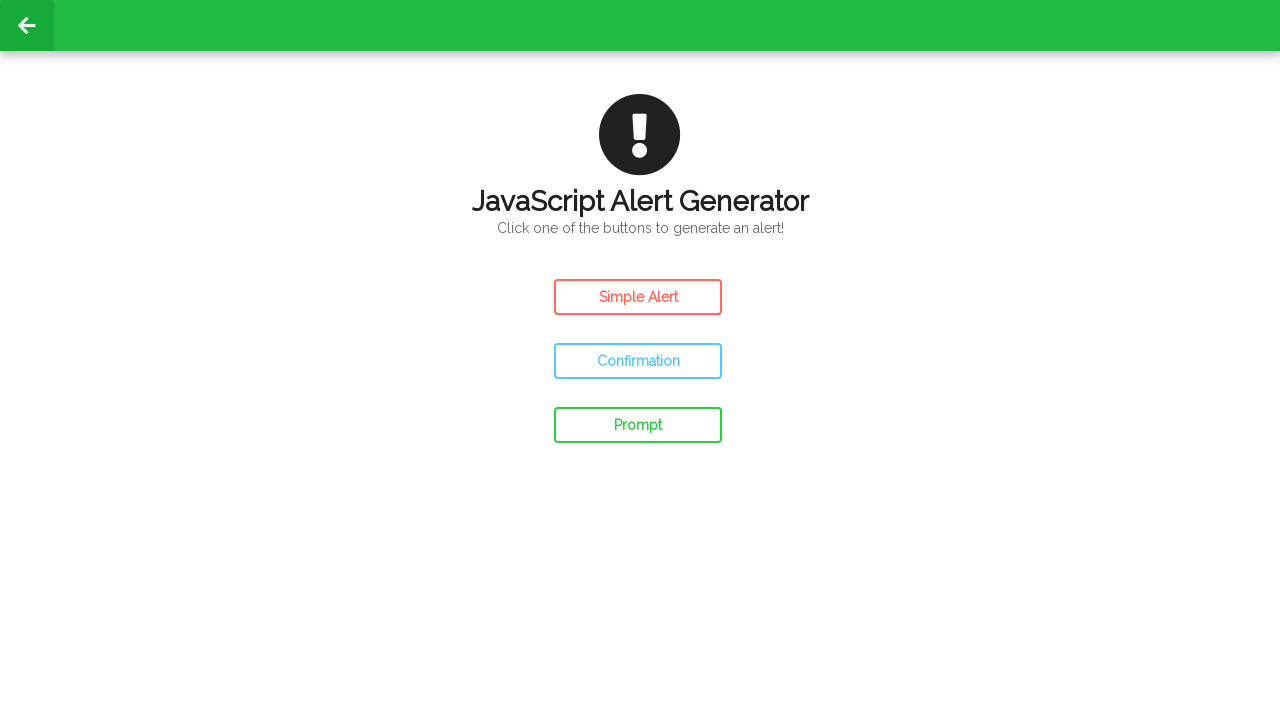

Clicked the Confirm Alert button at (638, 361) on #confirm
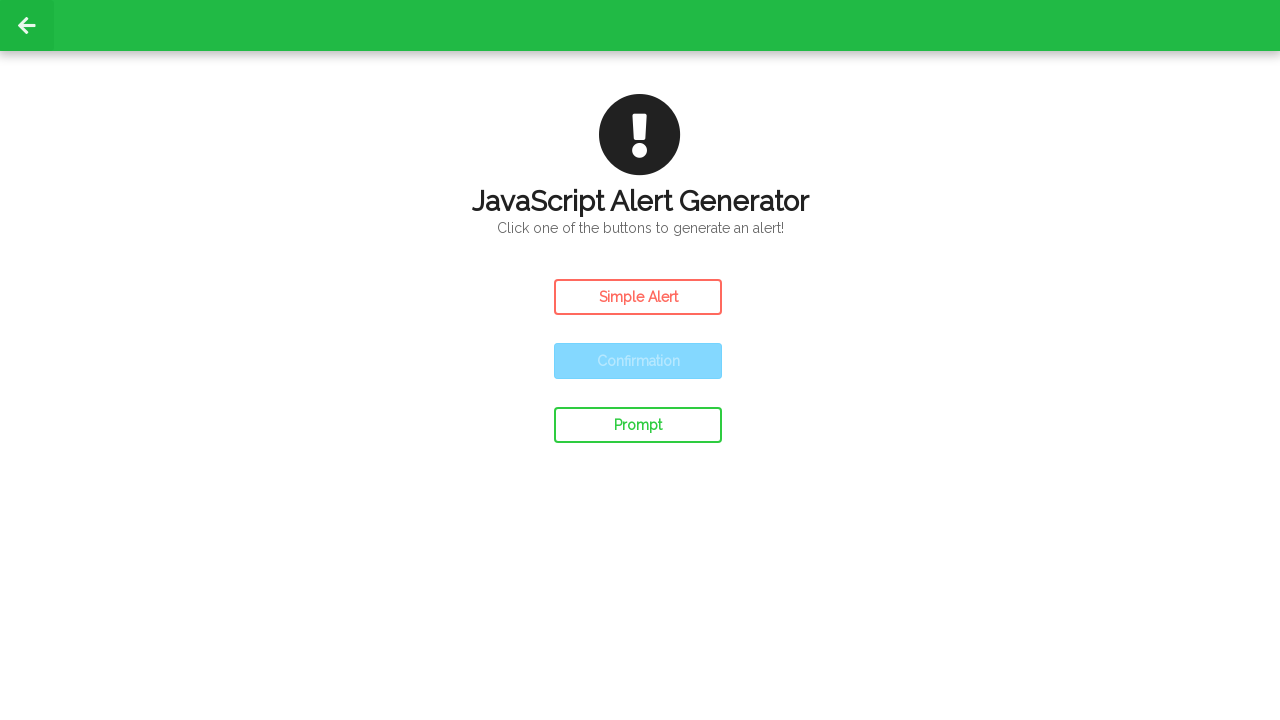

Waited for alert handling to complete
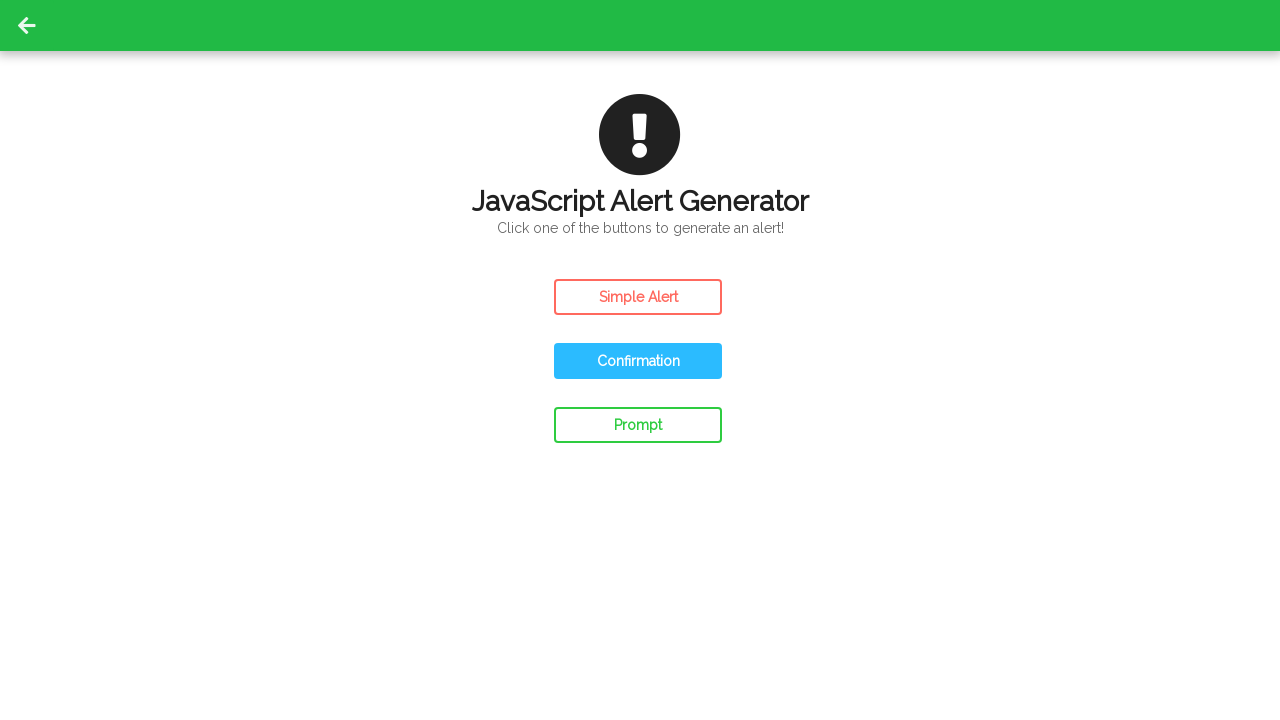

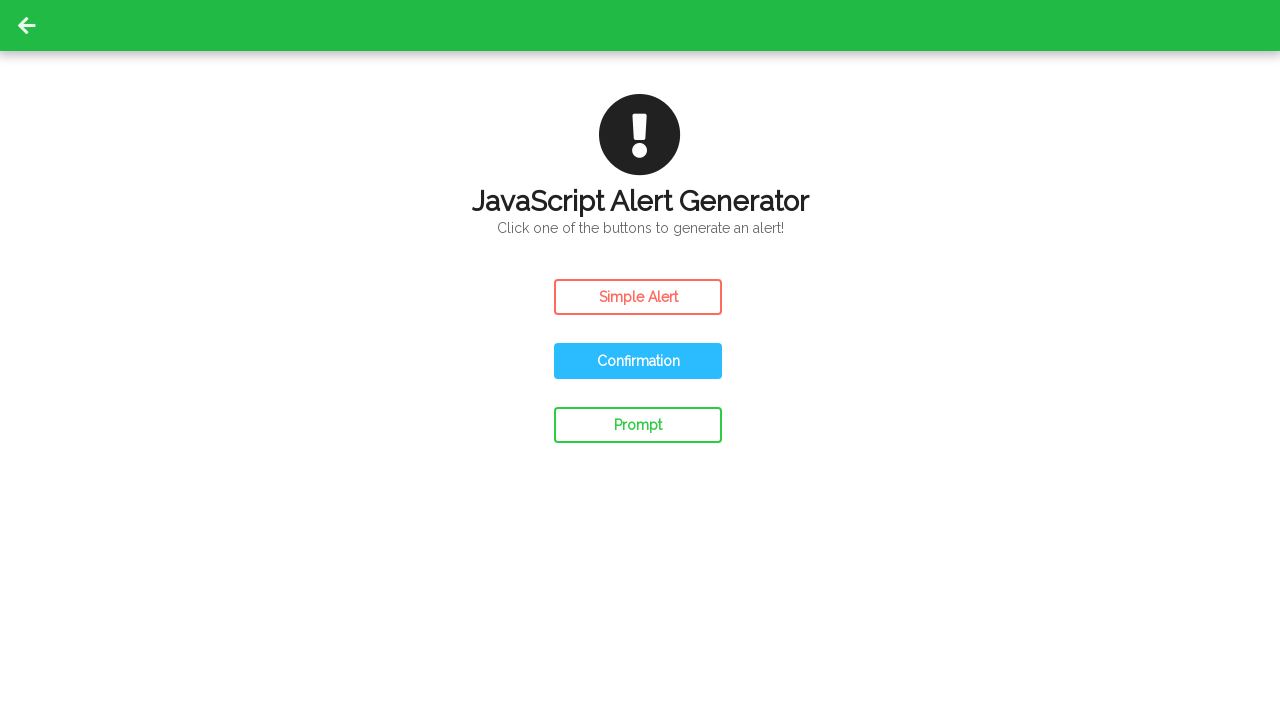